Tests file download functionality by navigating to a download page and clicking on file links to initiate downloads

Starting URL: http://the-internet.herokuapp.com/download

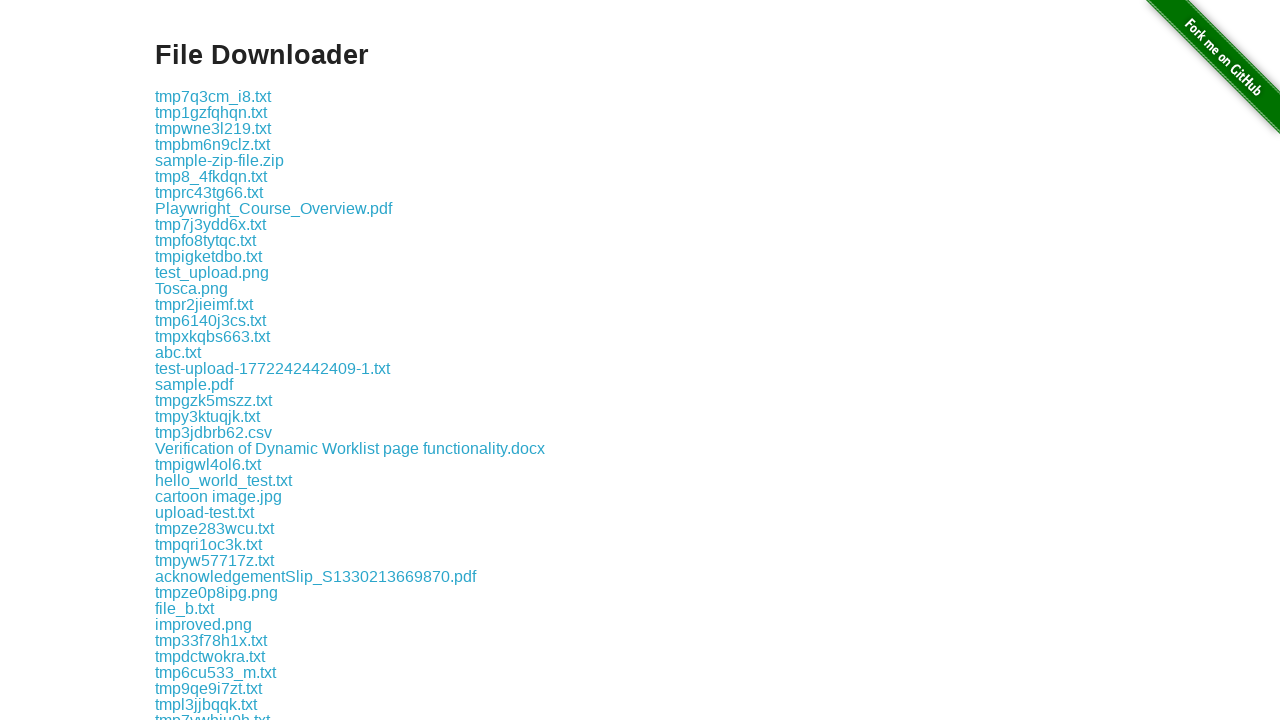

Clicked on 'some-file.txt' link to initiate download at (198, 360) on a:has-text('some-file.txt')
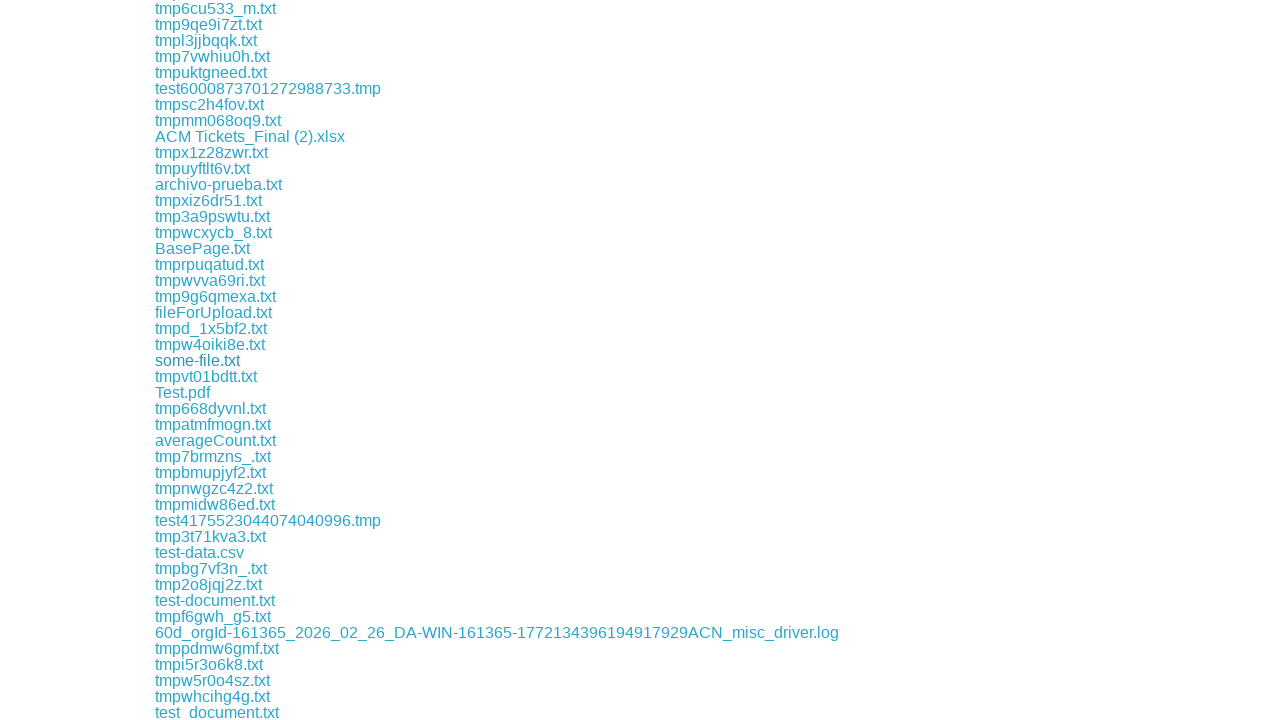

Clicked on download link using CSS selector at (213, 96) on .example a
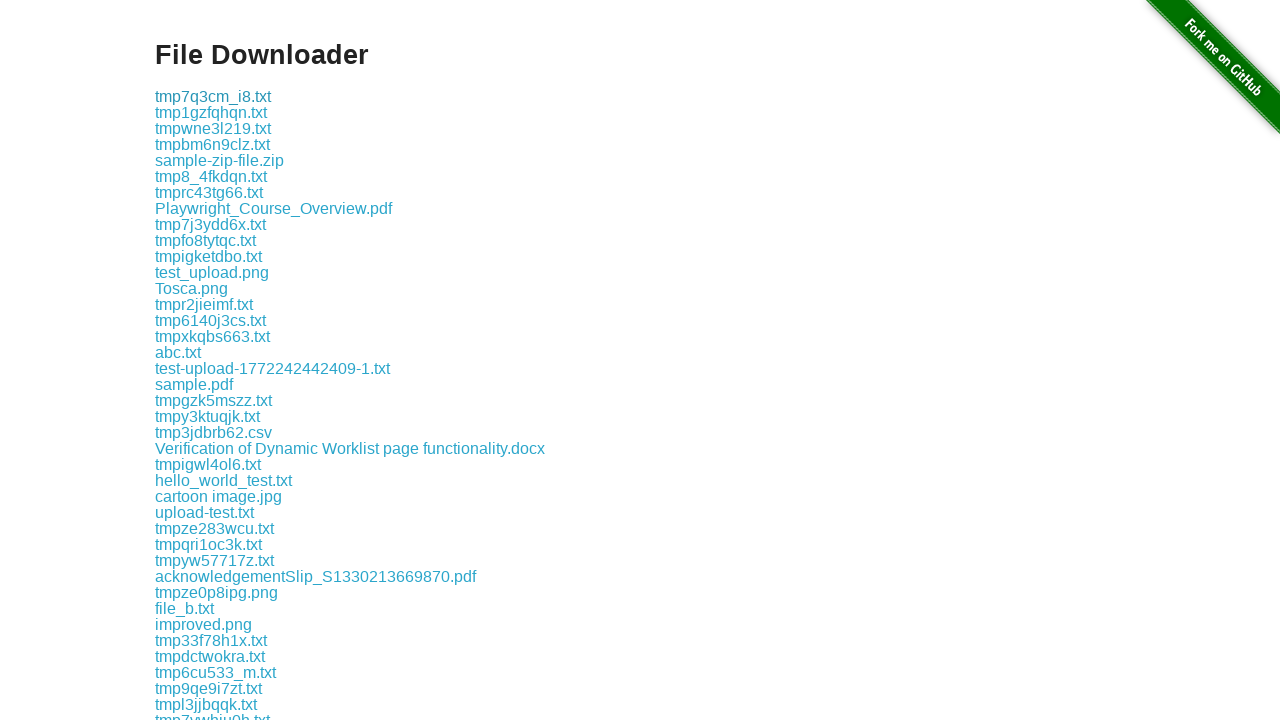

Waited 2 seconds for download to initiate
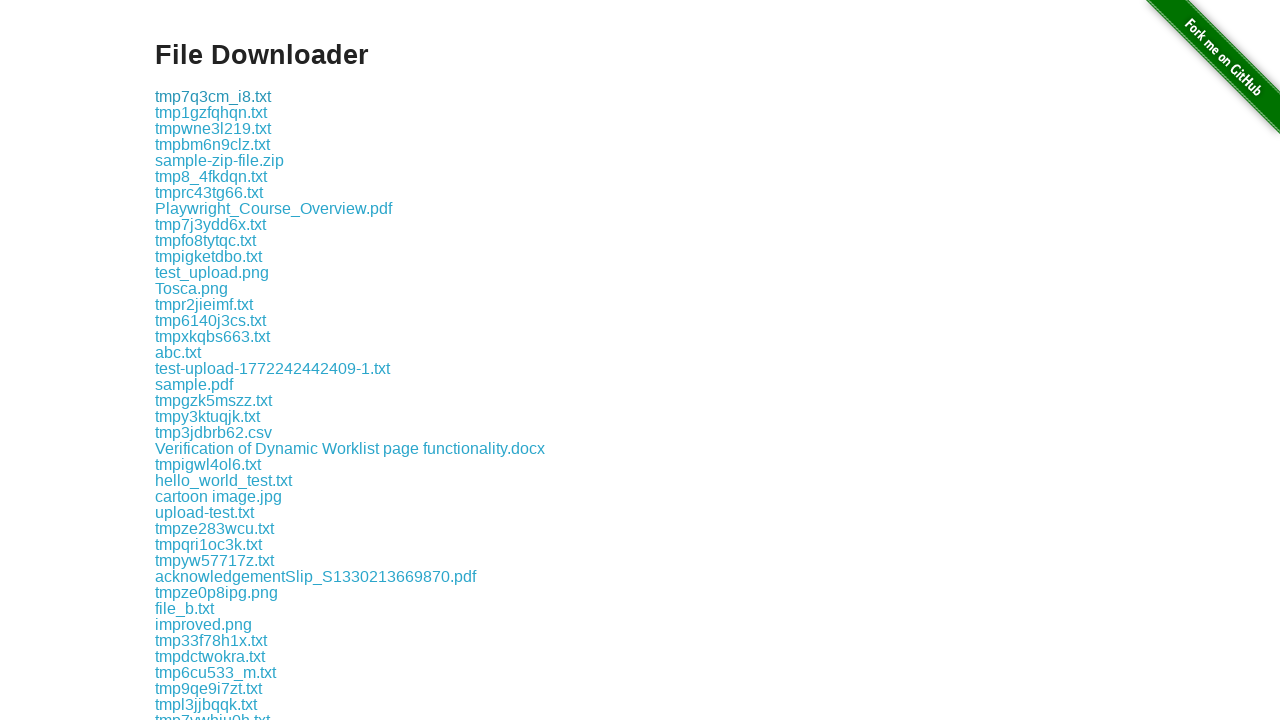

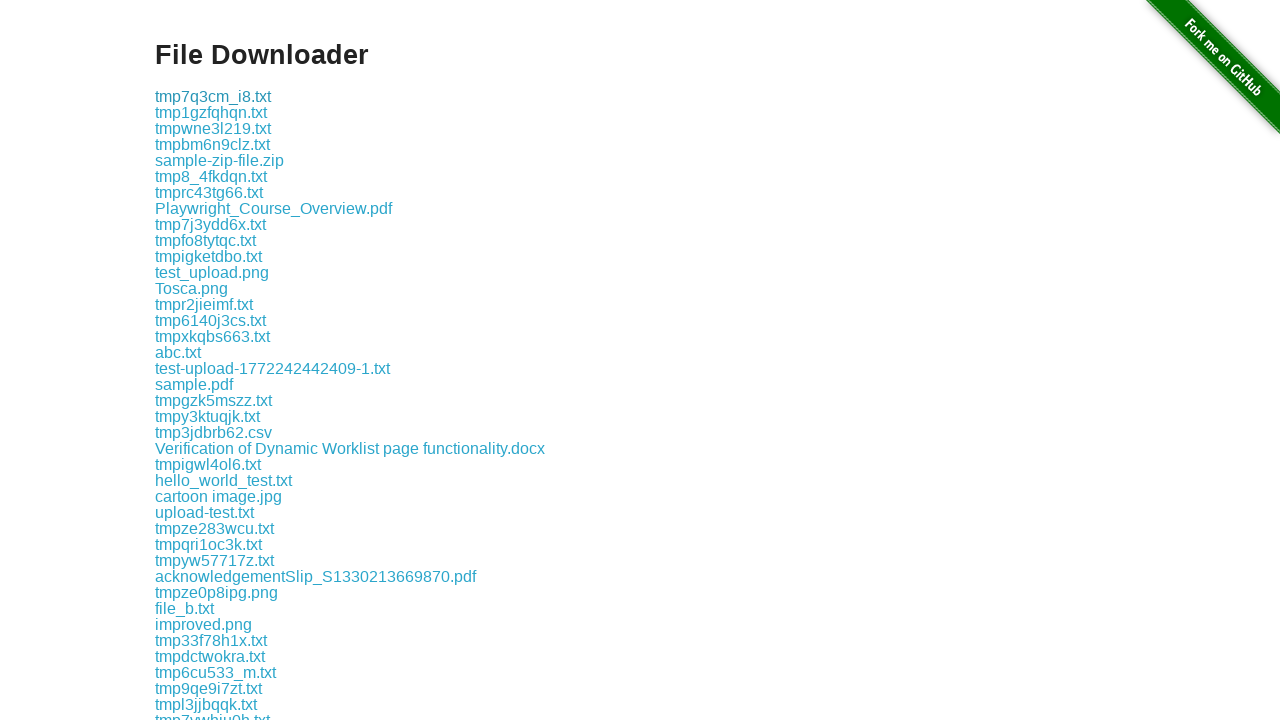